Tests the BrowserStack demo e-commerce site by clicking a filter/tab button, selecting a product, adding it to cart, and verifying the cart panel appears.

Starting URL: https://bstackdemo.com/

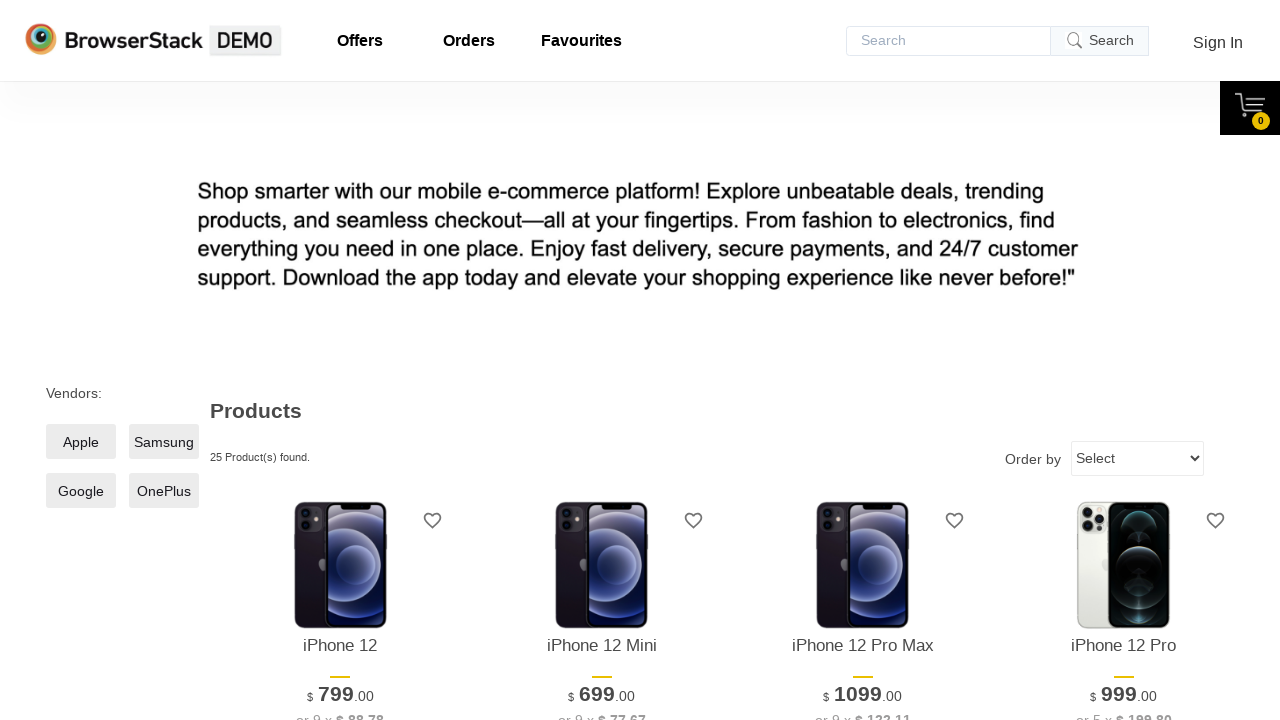

Clicked filter/tab button to apply filter at (164, 442) on xpath=//*[@id="__next"]/div/div/main/div[1]/div[2]/label/span
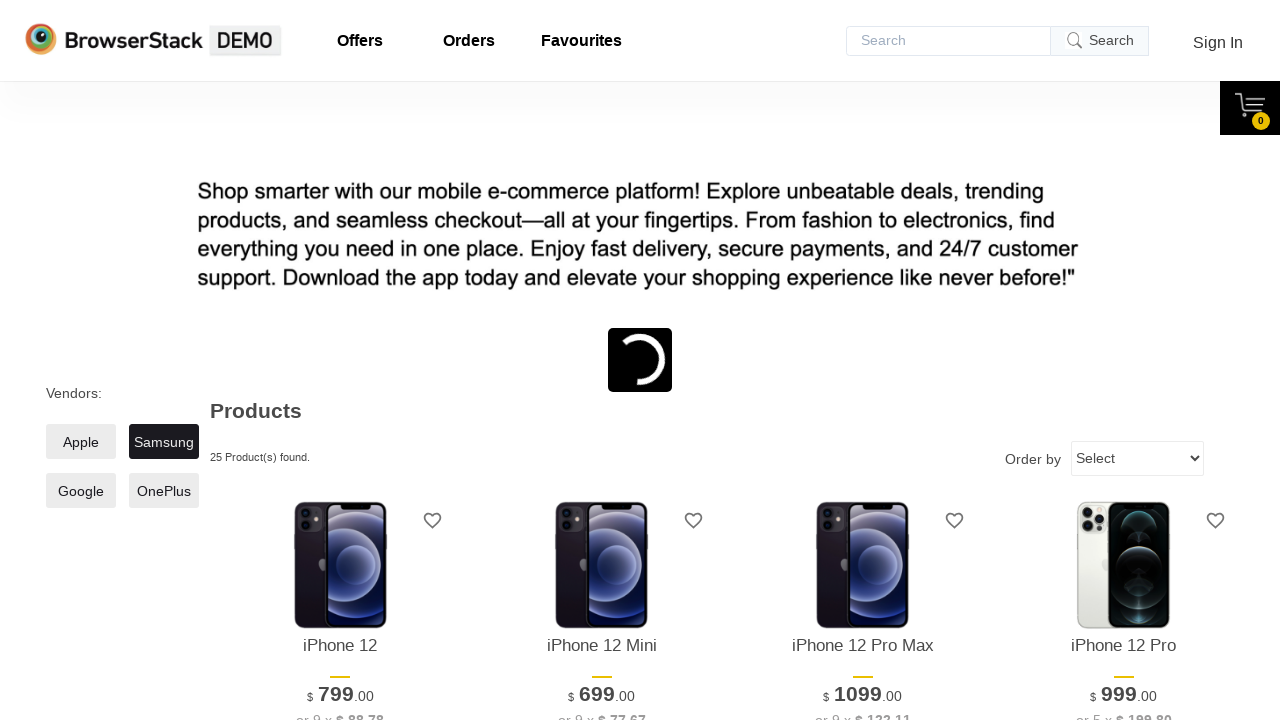

Product loaded and is visible
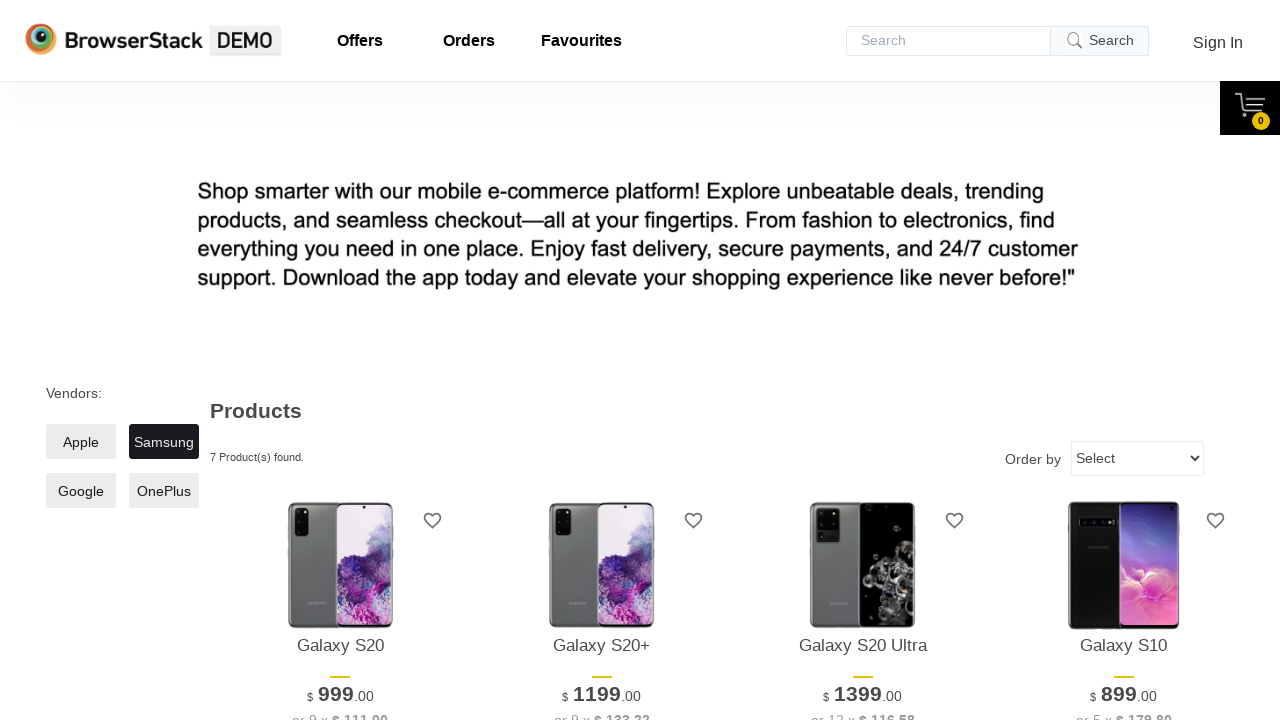

Clicked add to cart button for the product at (340, 361) on xpath=//*[@id="10"]/div[4]
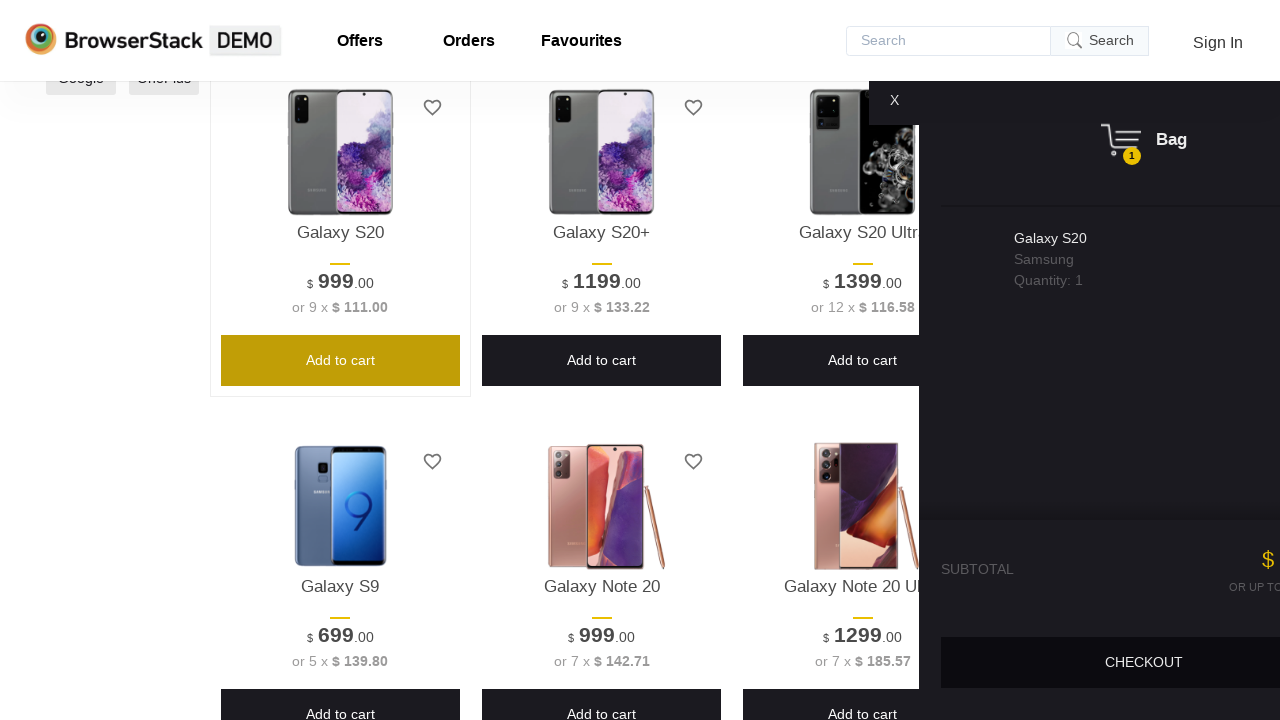

Cart panel appeared with product added
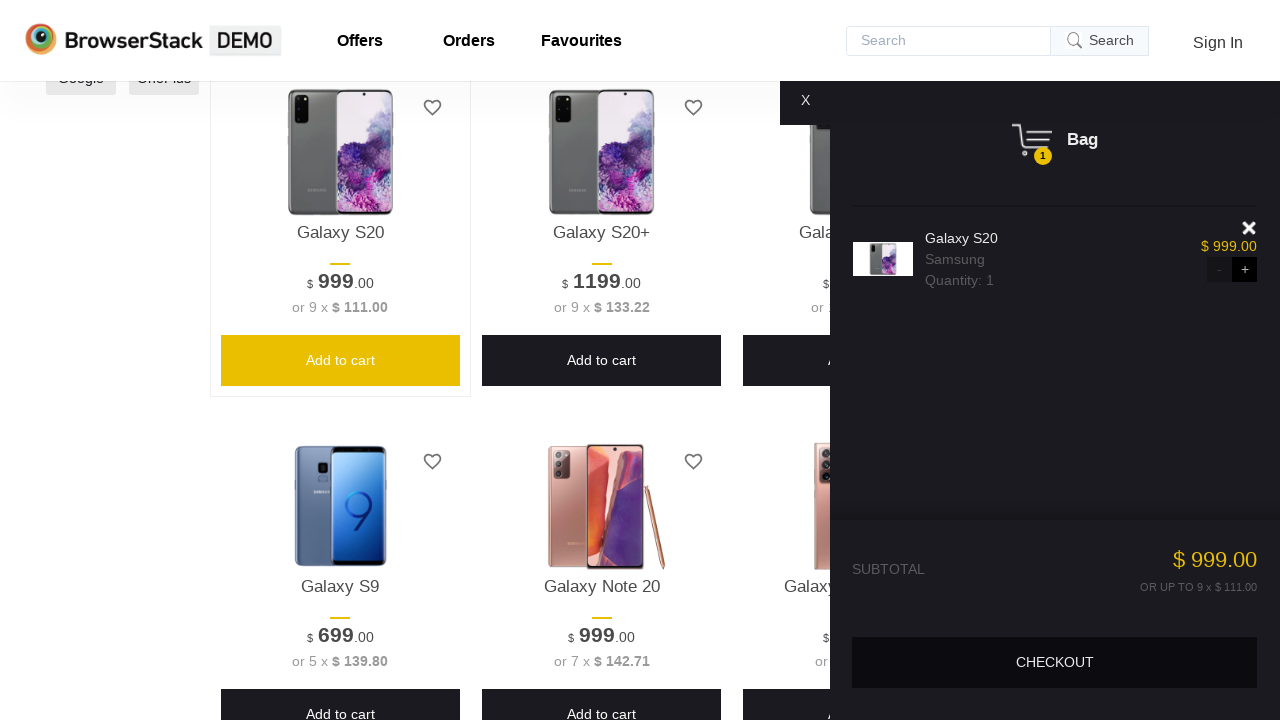

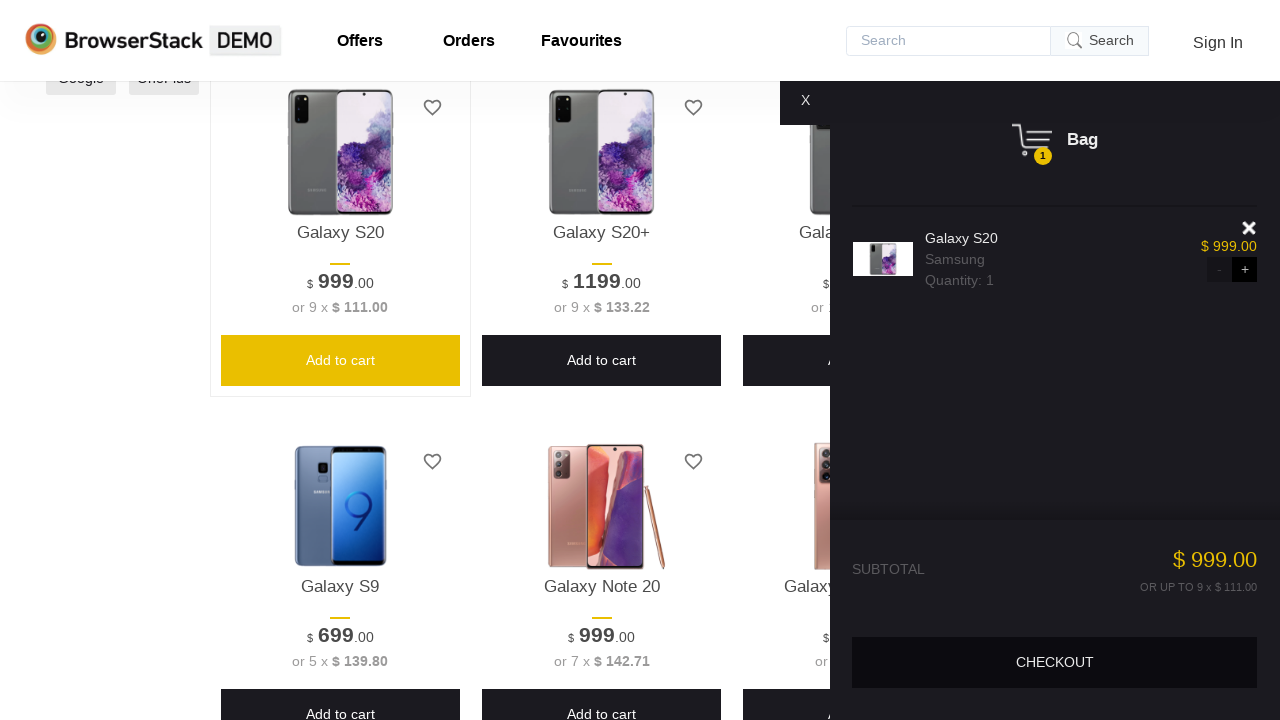